Tests mortgage calculator functionality by entering home value, down payment, start month/year, clicking calculate, and verifying the monthly payment result is displayed.

Starting URL: https://www.mortgagecalculator.org

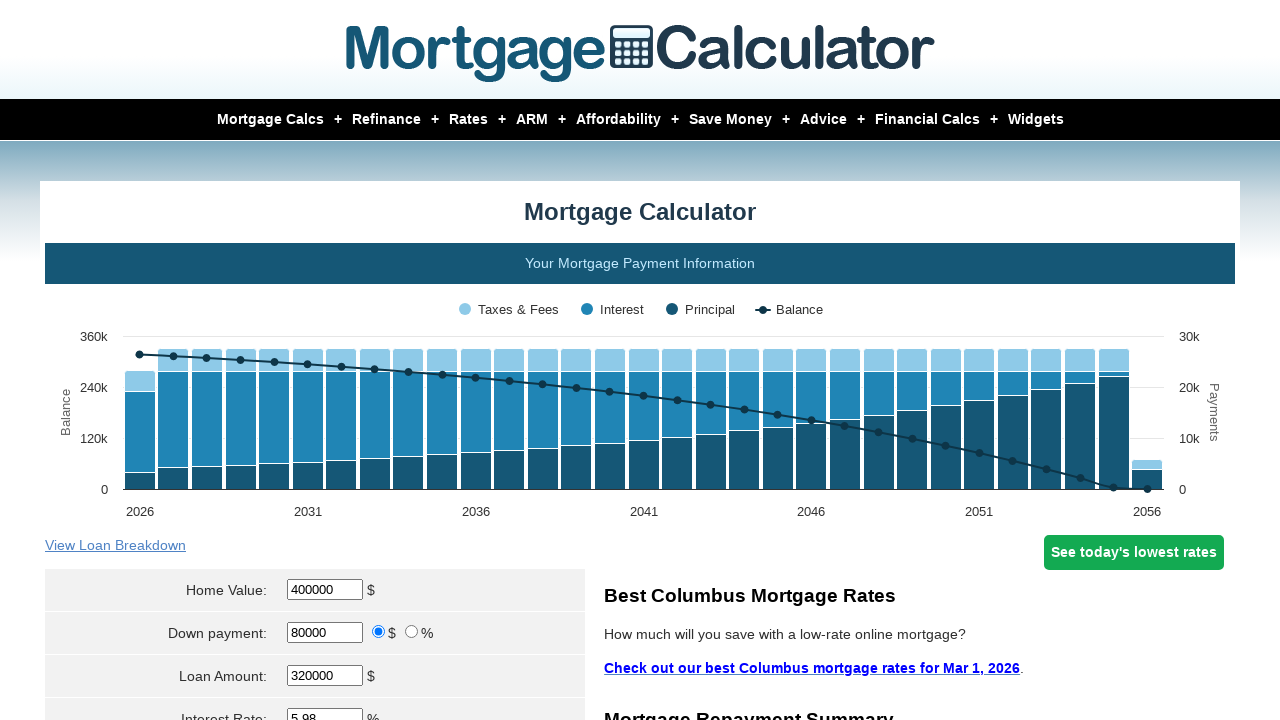

Cleared home value field on #homeval
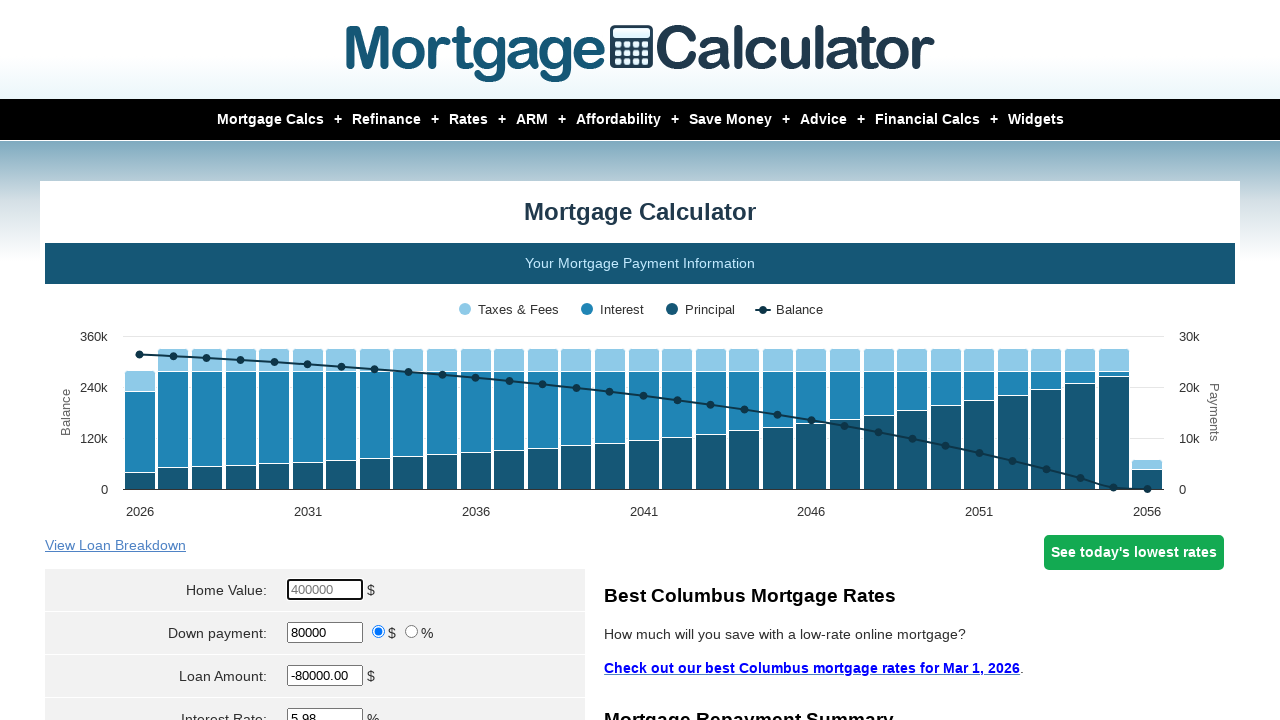

Entered home value of $380,000 on #homeval
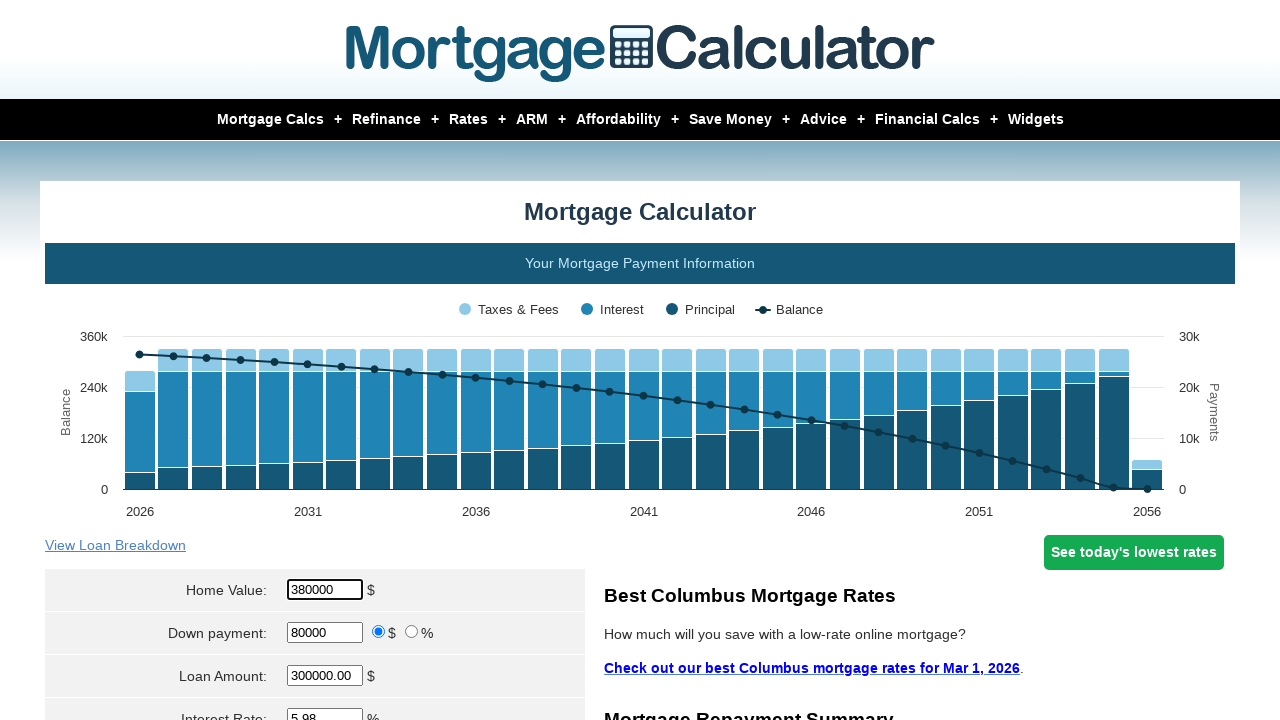

Cleared down payment field on #downpayment
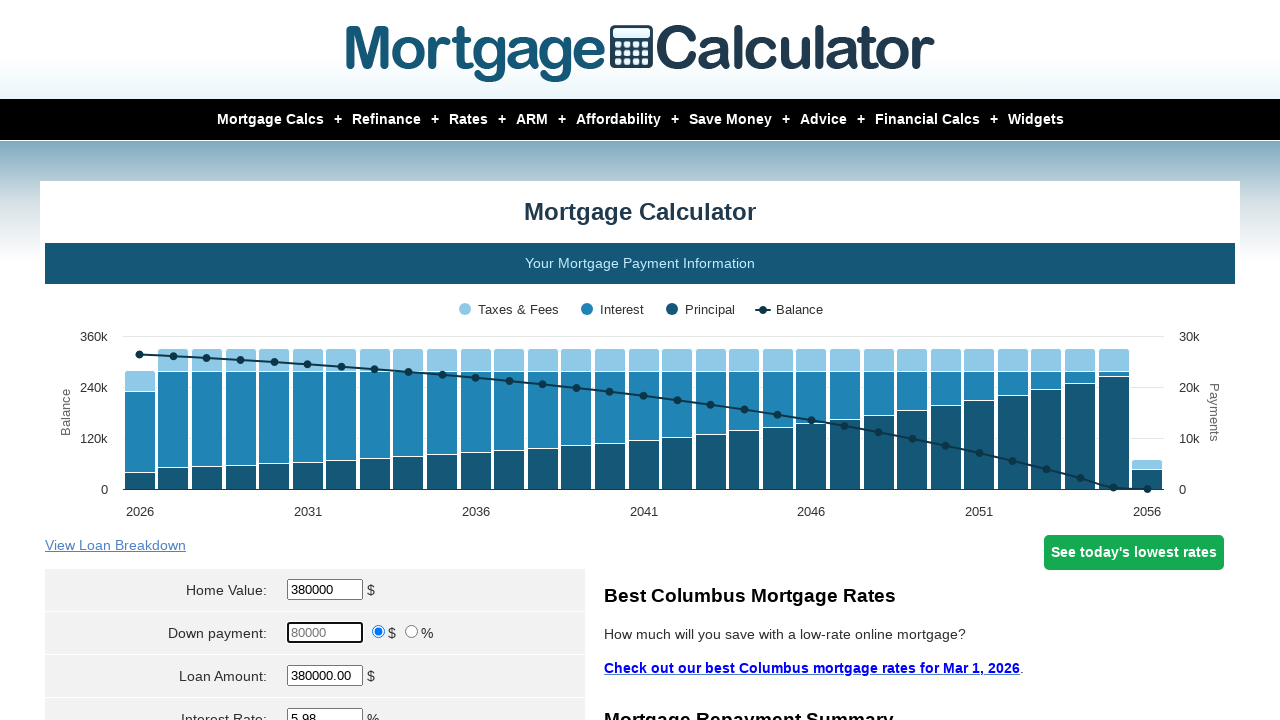

Entered down payment of $12,000 on #downpayment
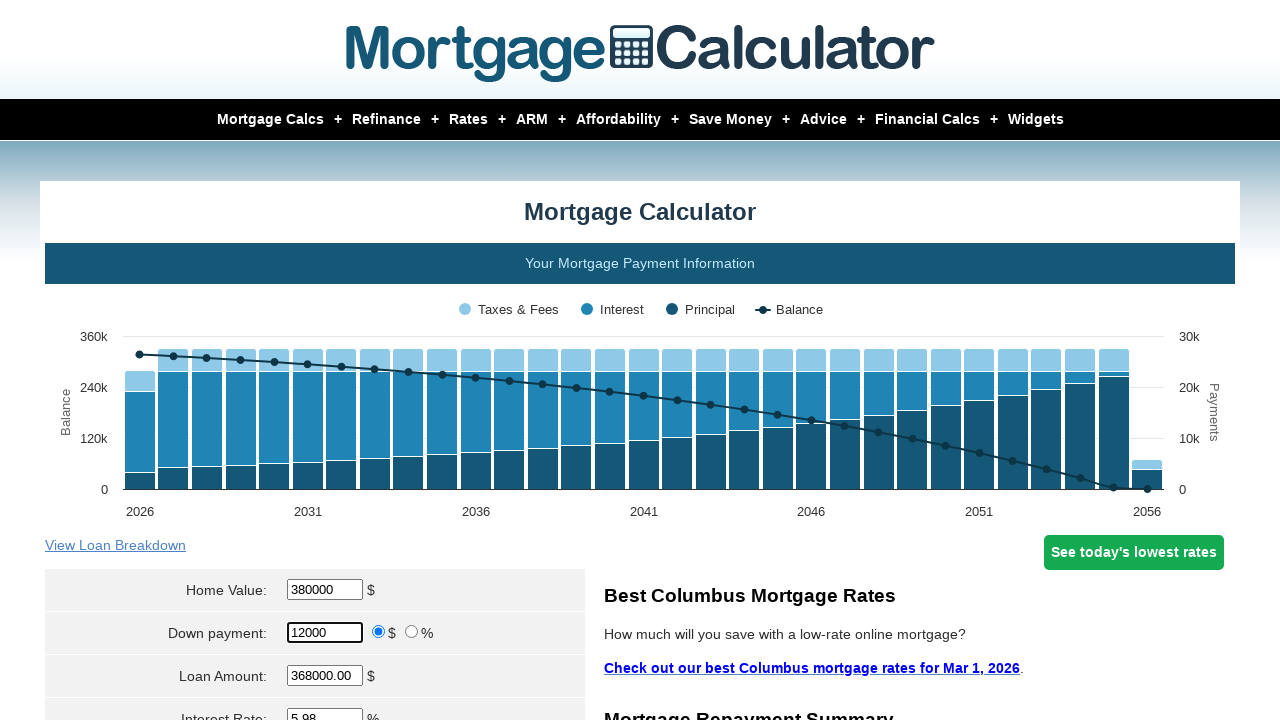

Selected December as start month on select[name='param[start_month]']
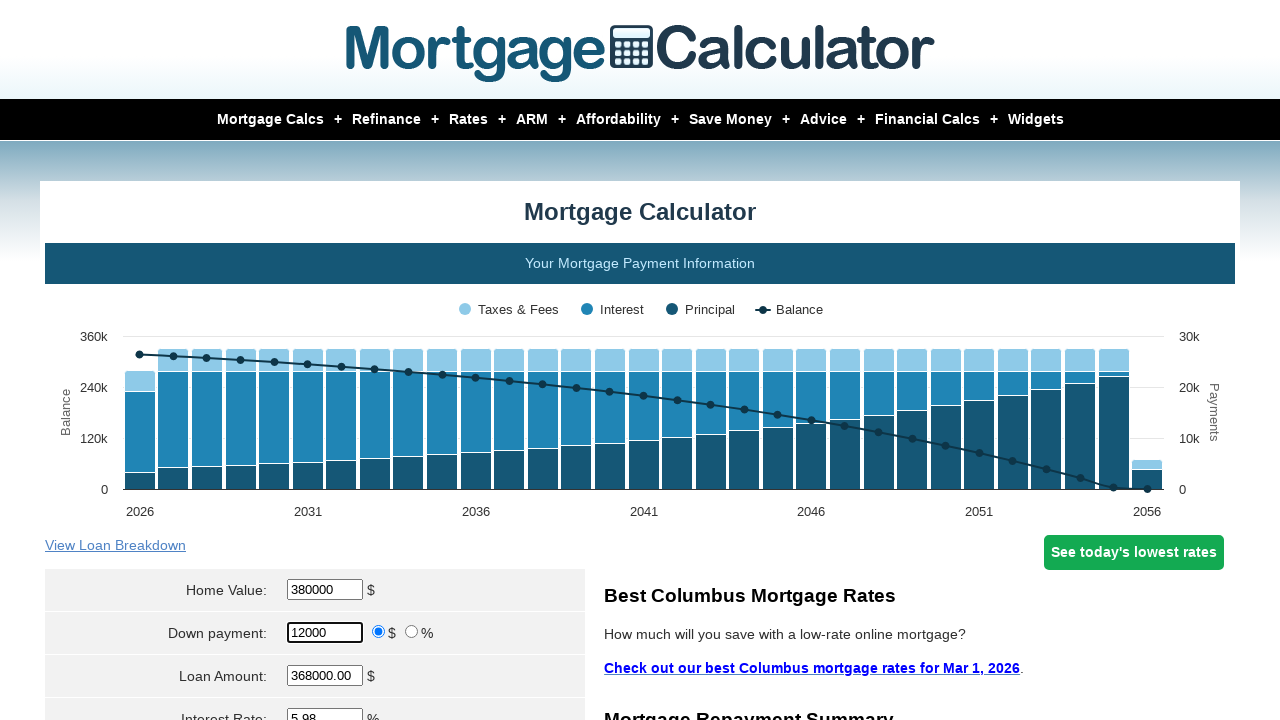

Entered start year of 2024 on #start_year
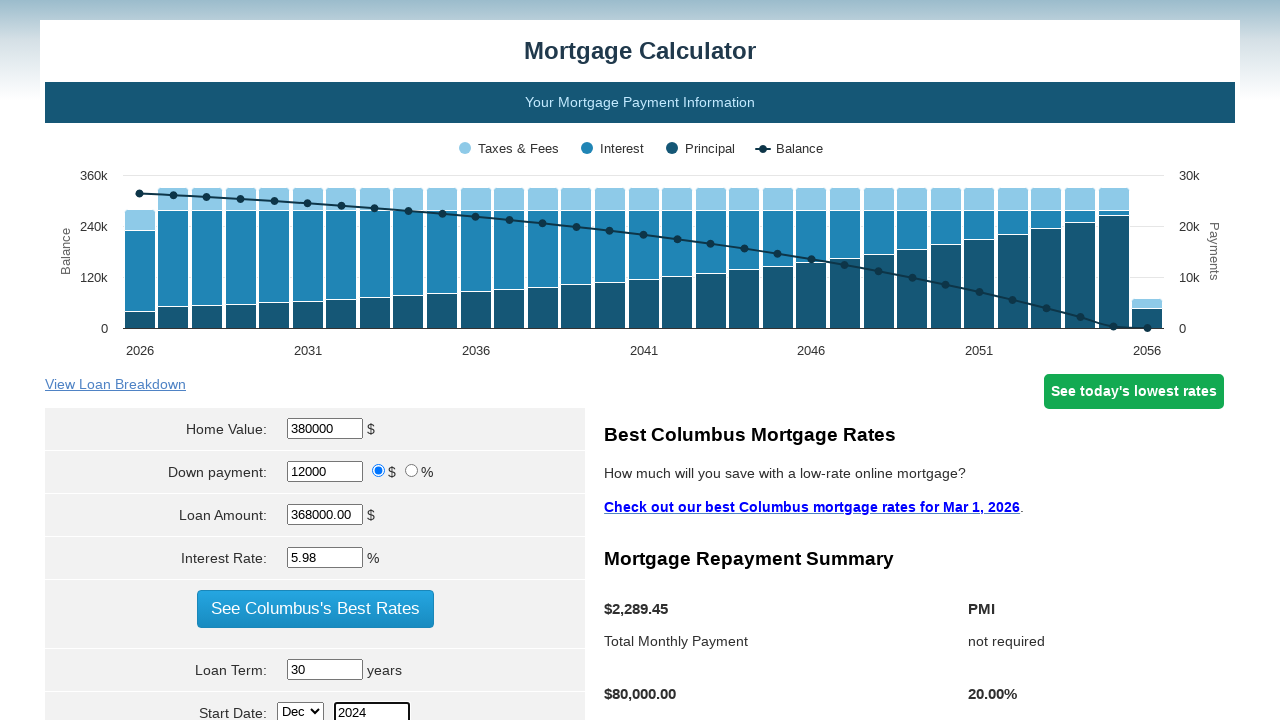

Clicked Calculate button to compute mortgage at (315, 360) on input[value='Calculate']
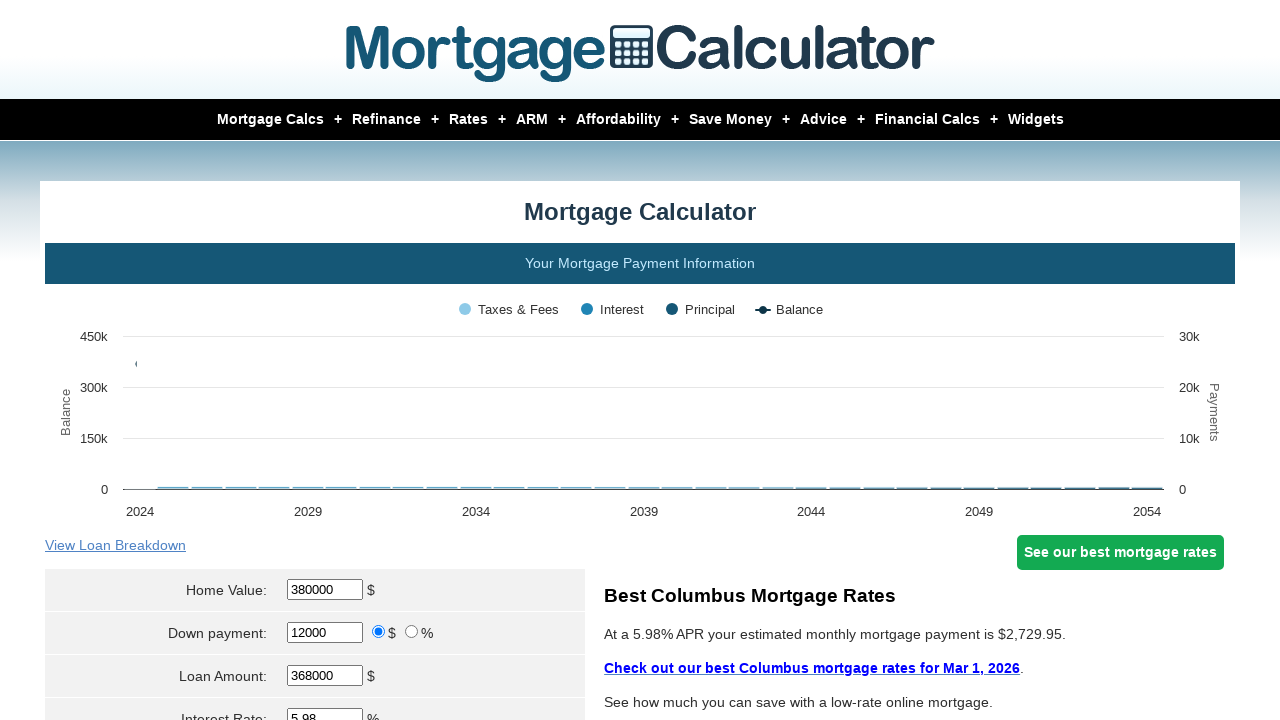

Monthly payment result displayed and verified
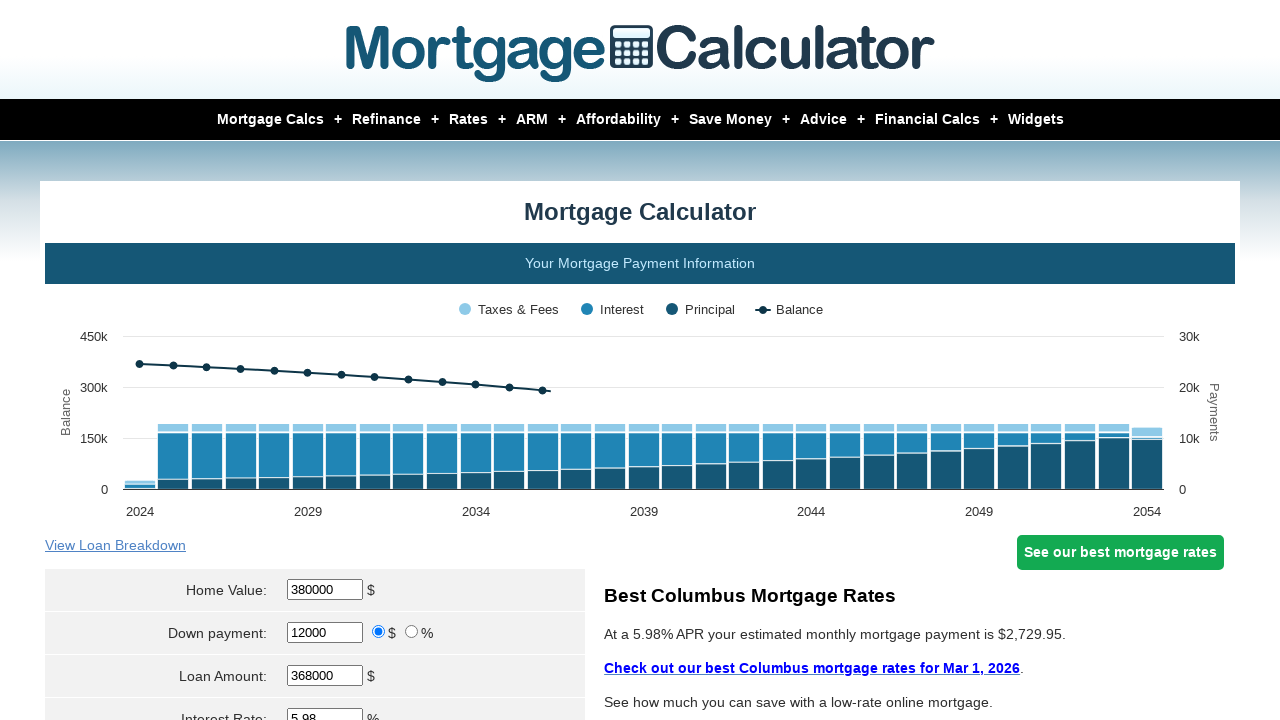

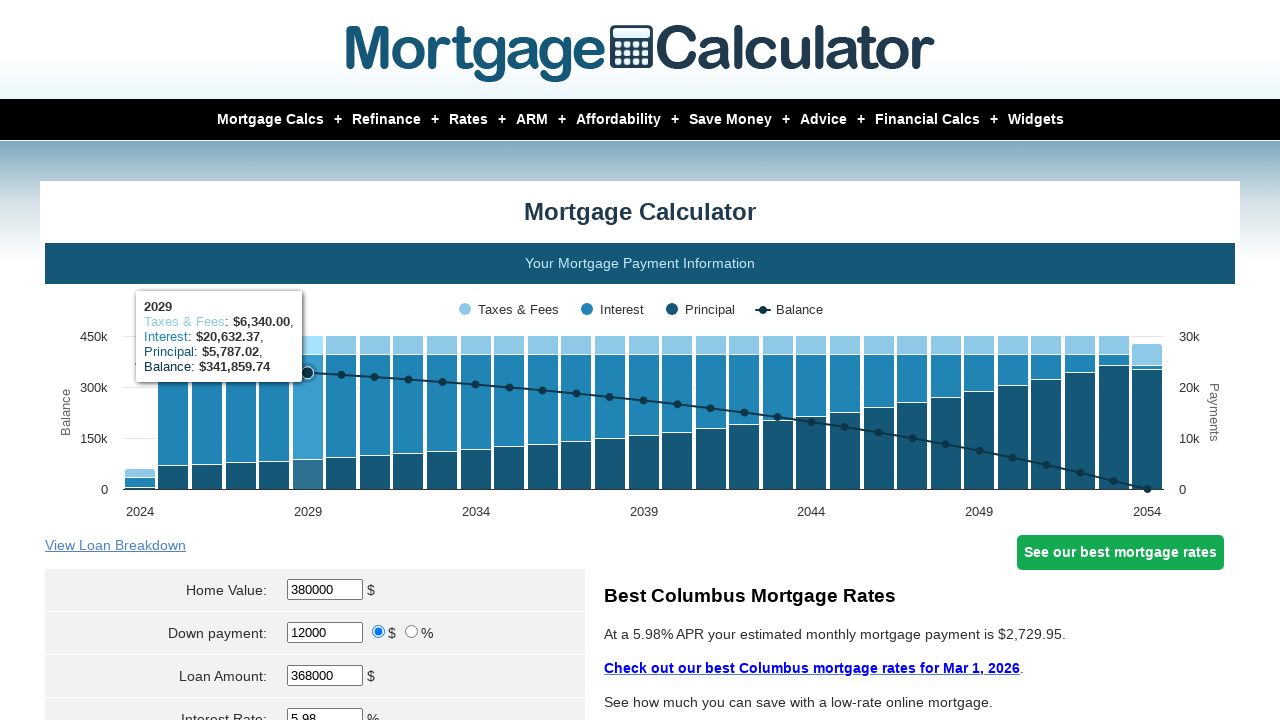